Tests navigation to the Current Students page on Middle Georgia State University website by clicking the Current Students link from the homepage

Starting URL: https://www.mga.edu

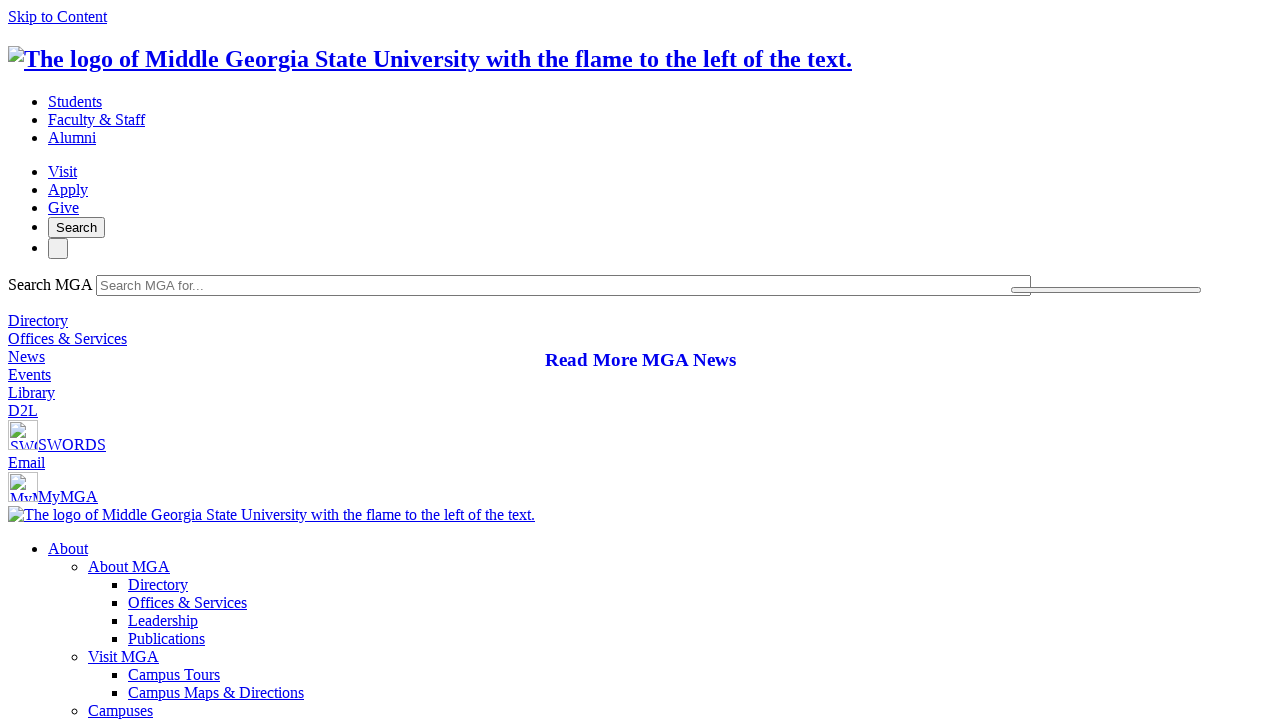

Clicked on the 'Current Students' link from the homepage at (83, 361) on a:has-text('Current Students')
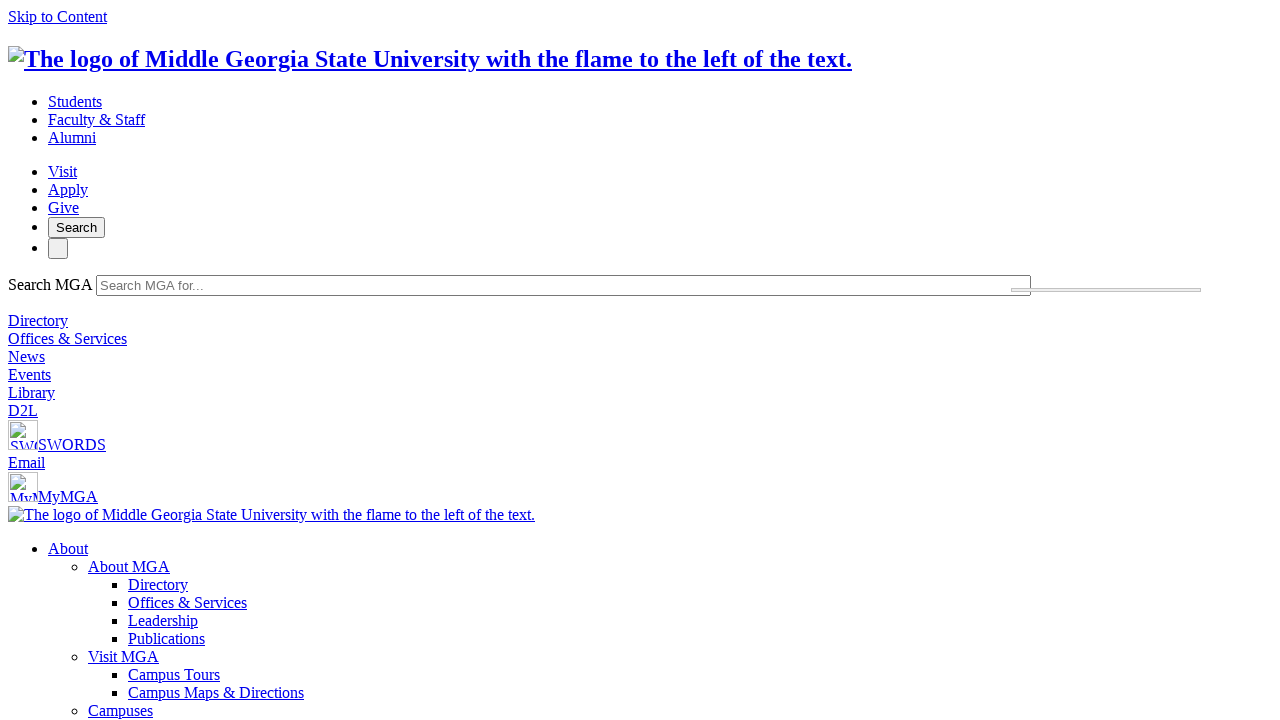

Current Students page loaded and network idle state reached
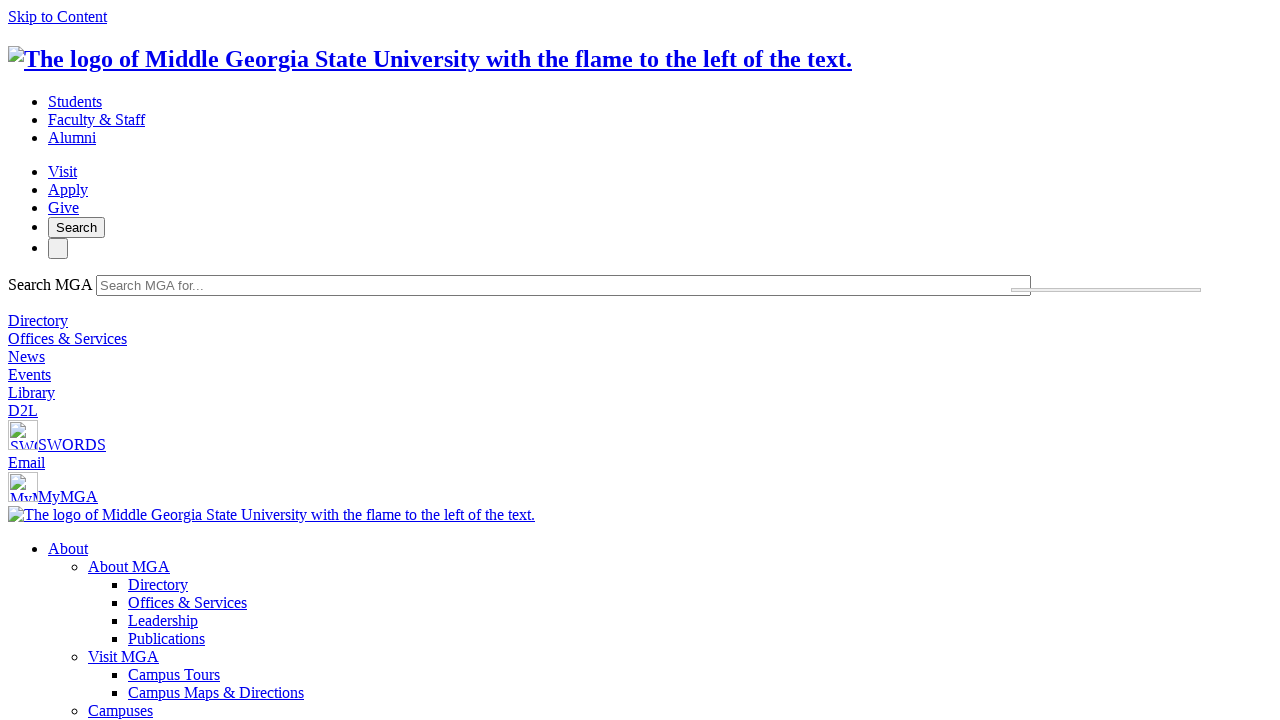

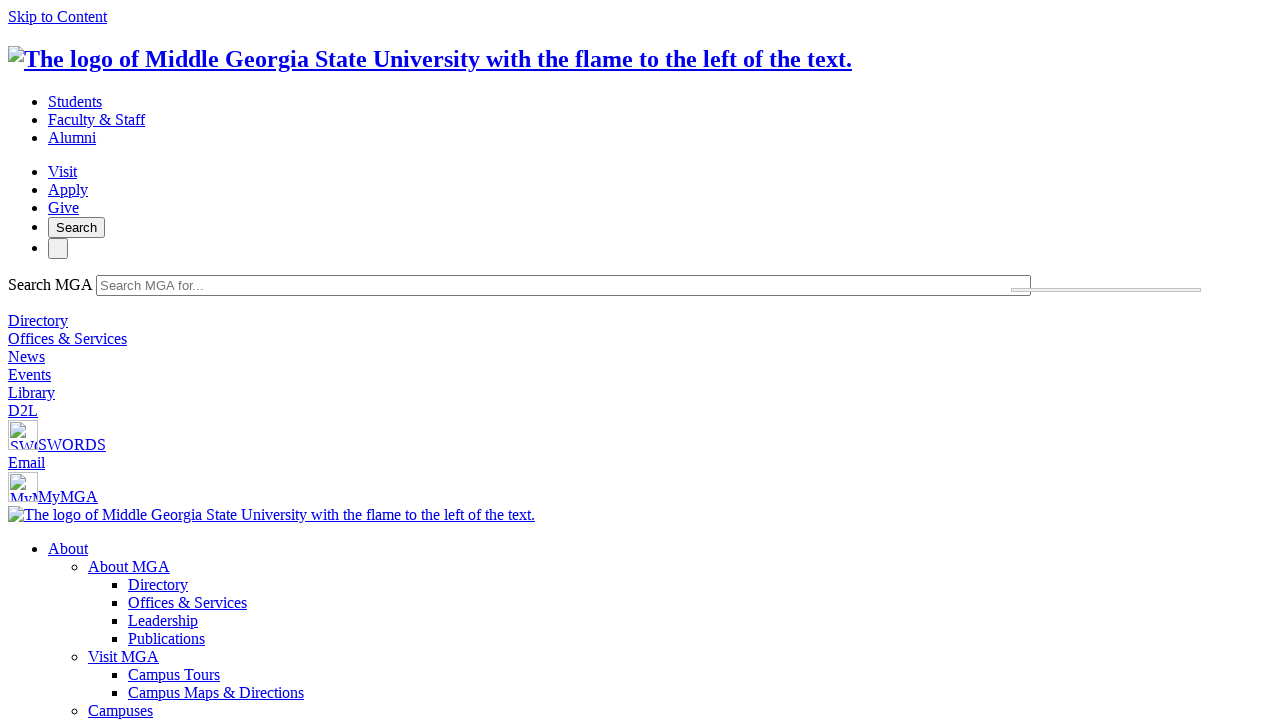